Tests status code 200 by clicking on the status code link and verifying the response status matches the expected value

Starting URL: https://the-internet.herokuapp.com/status_codes

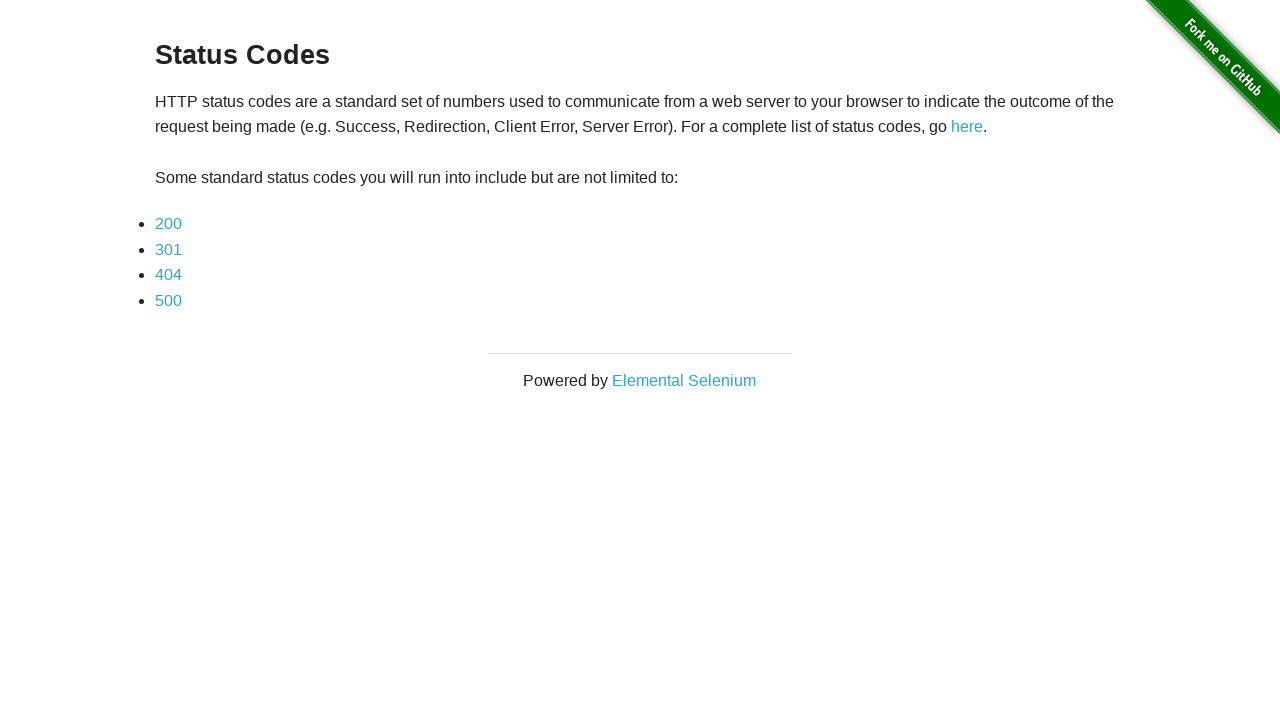

Clicked on status code 200 link and captured response at (168, 224) on internal:text="200"i
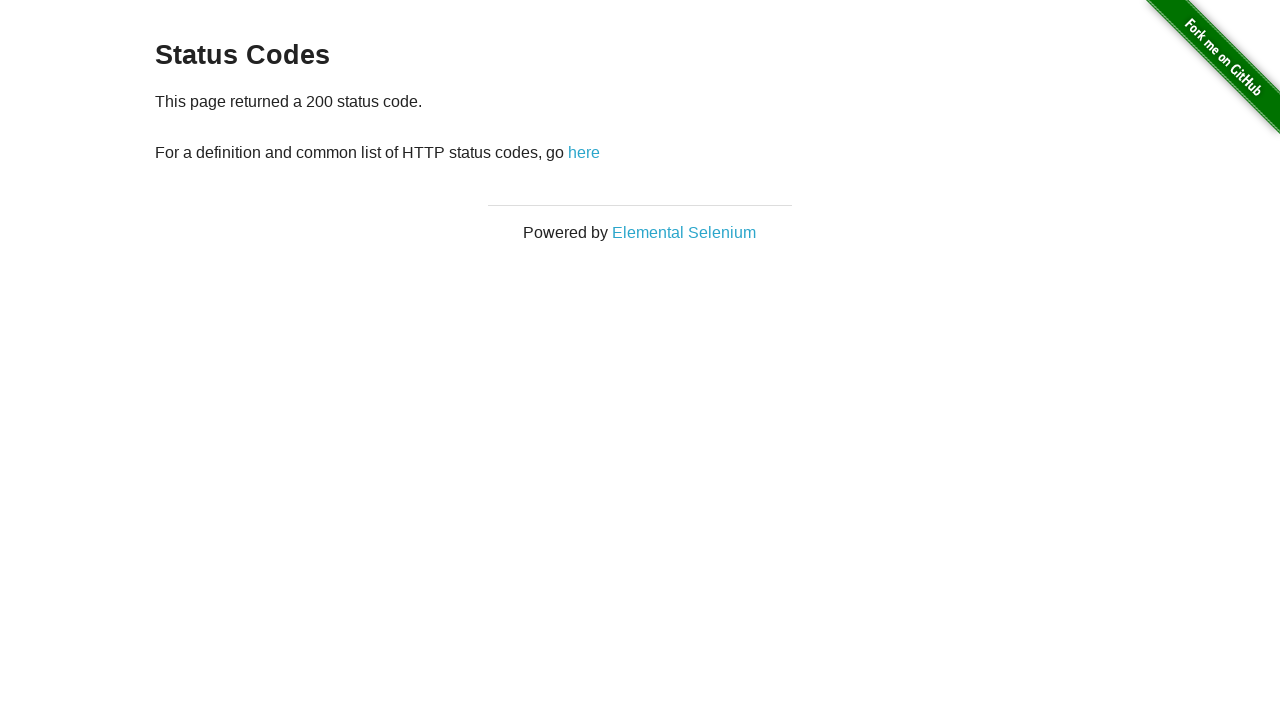

Verified response status code is 200
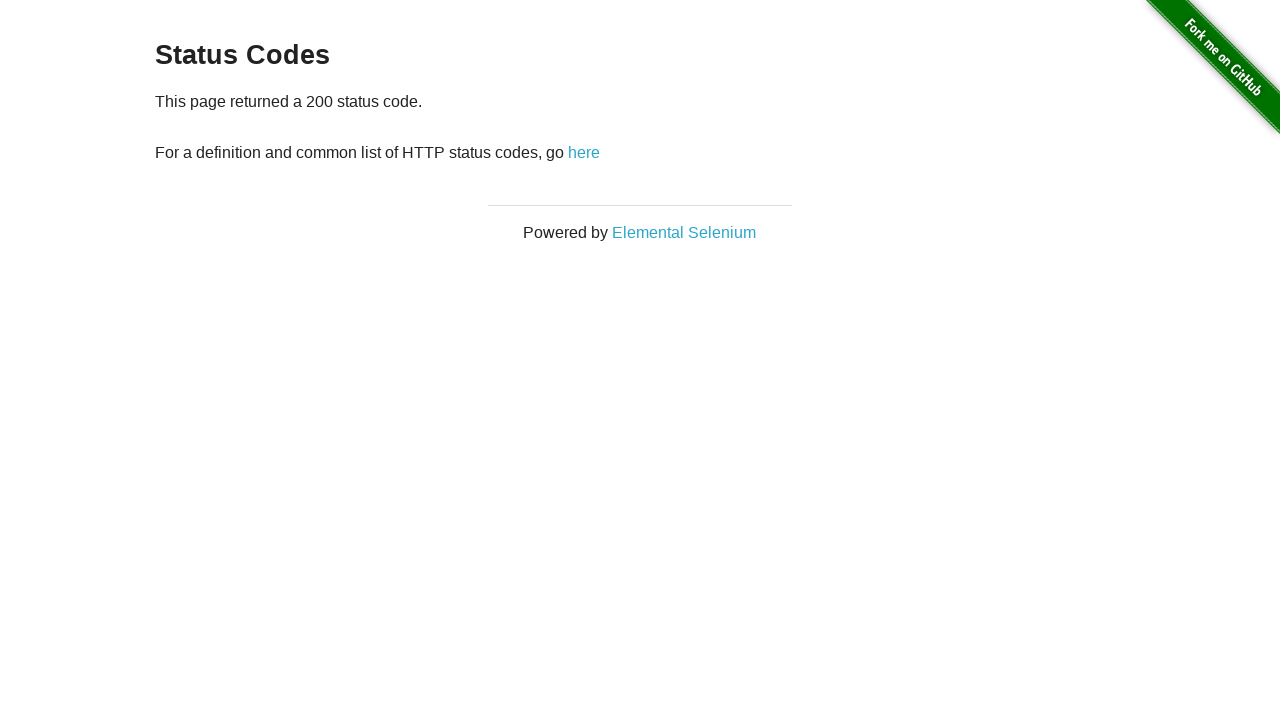

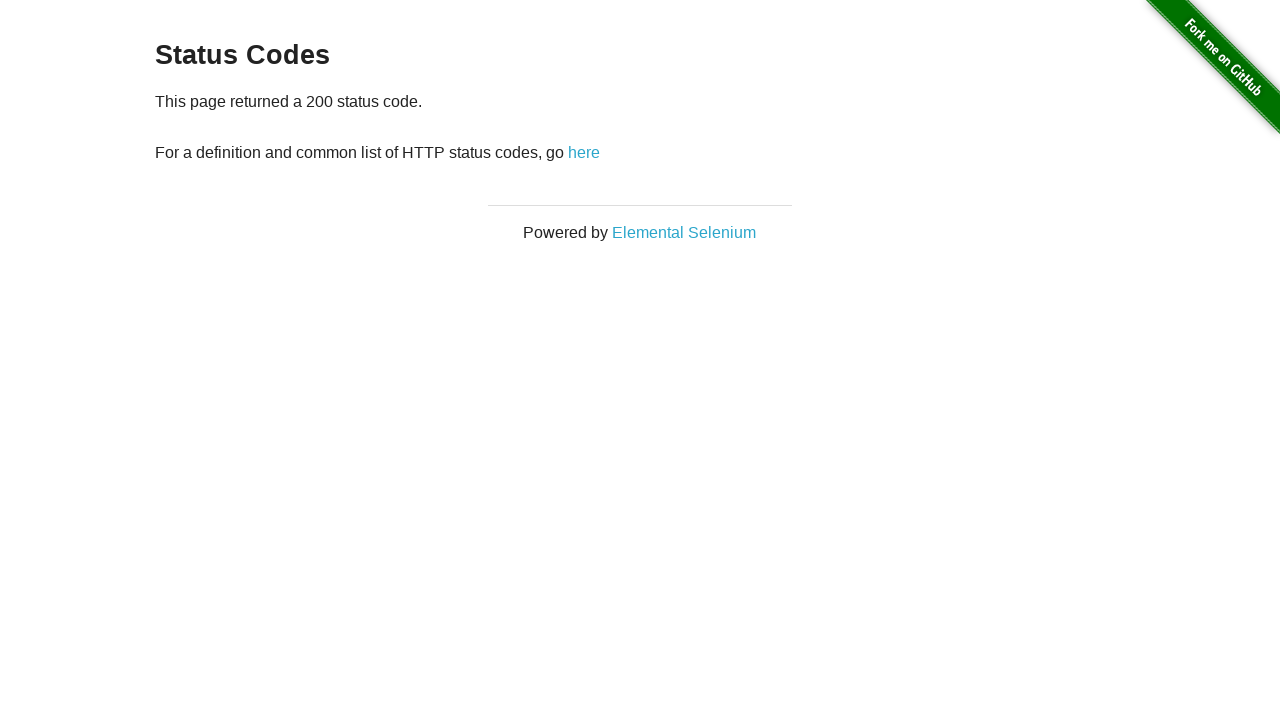